Tests the Python.org search functionality by entering "pycon" in the search box and submitting the search query

Starting URL: http://www.python.org

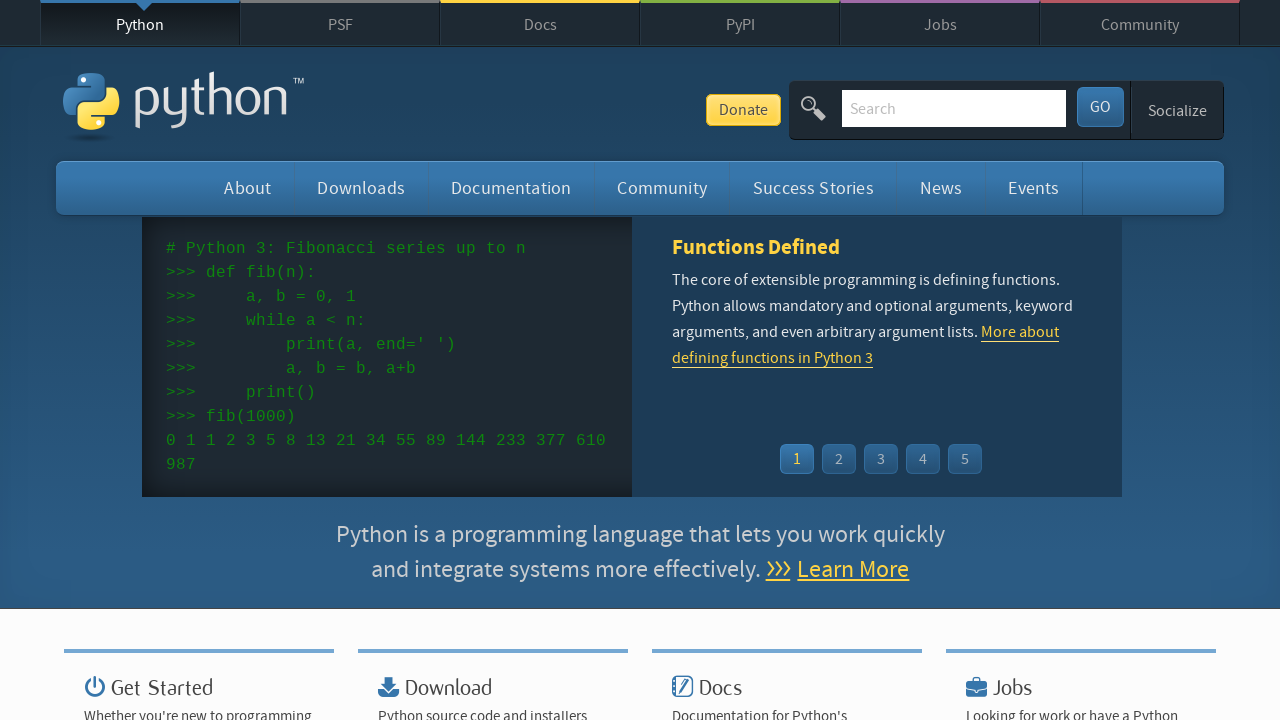

Verified page title contains 'Python'
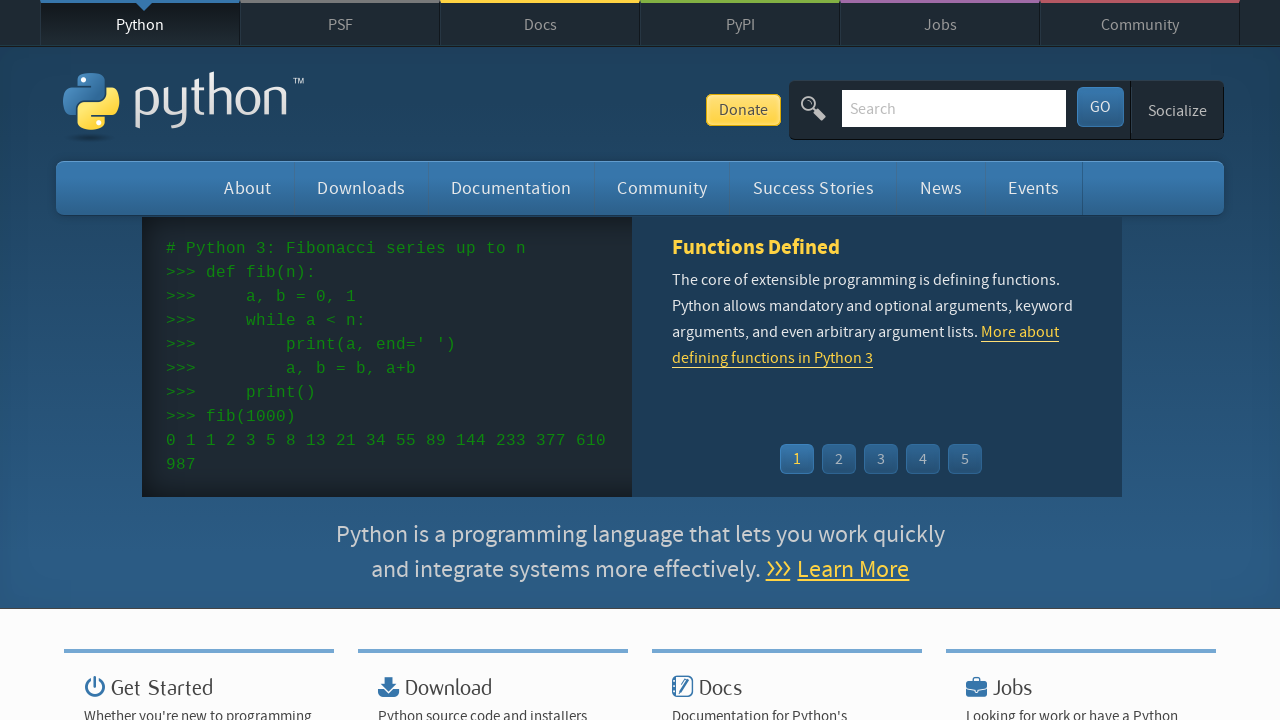

Filled search box with 'pycon' on input[name='q']
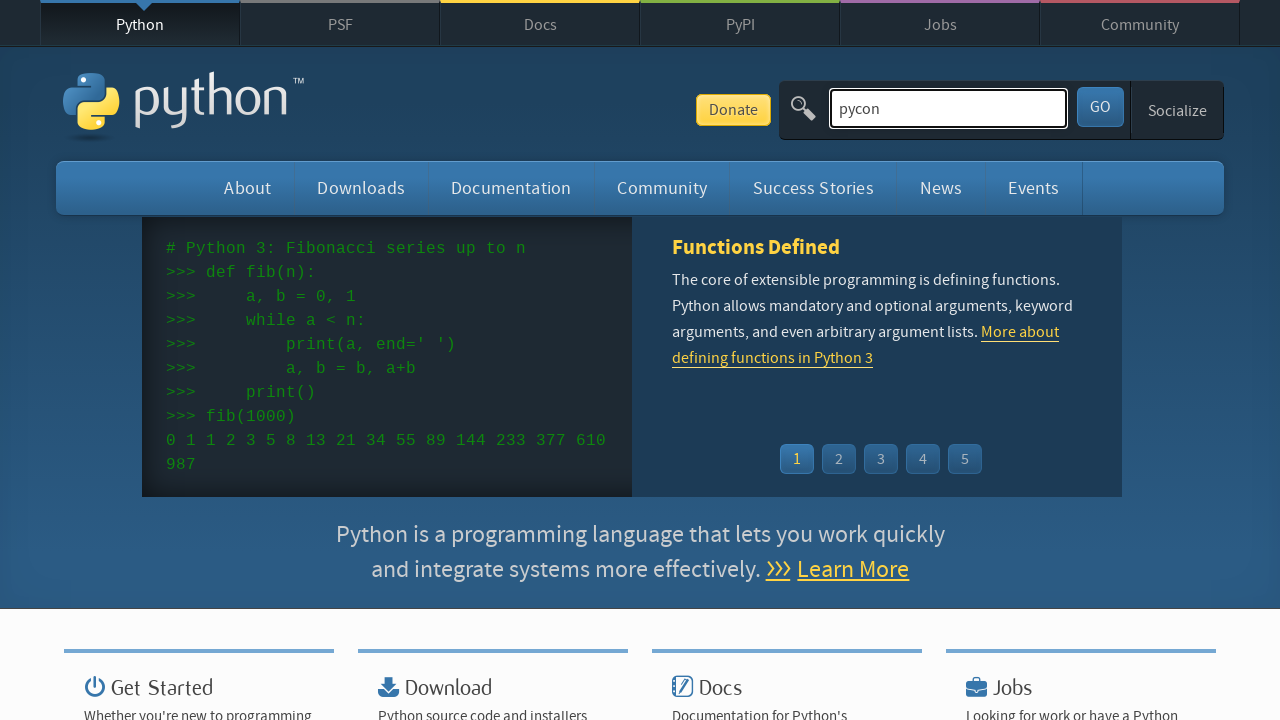

Pressed Enter to submit search query on input[name='q']
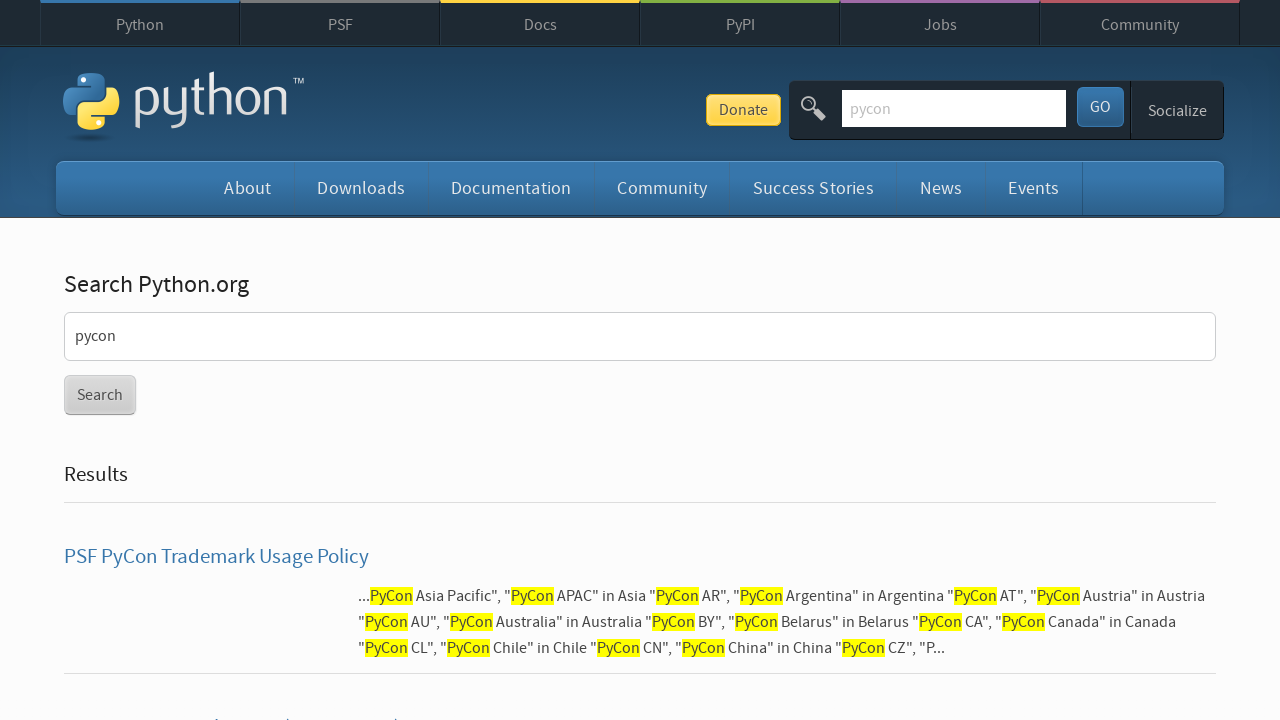

Waited for page to finish loading (networkidle)
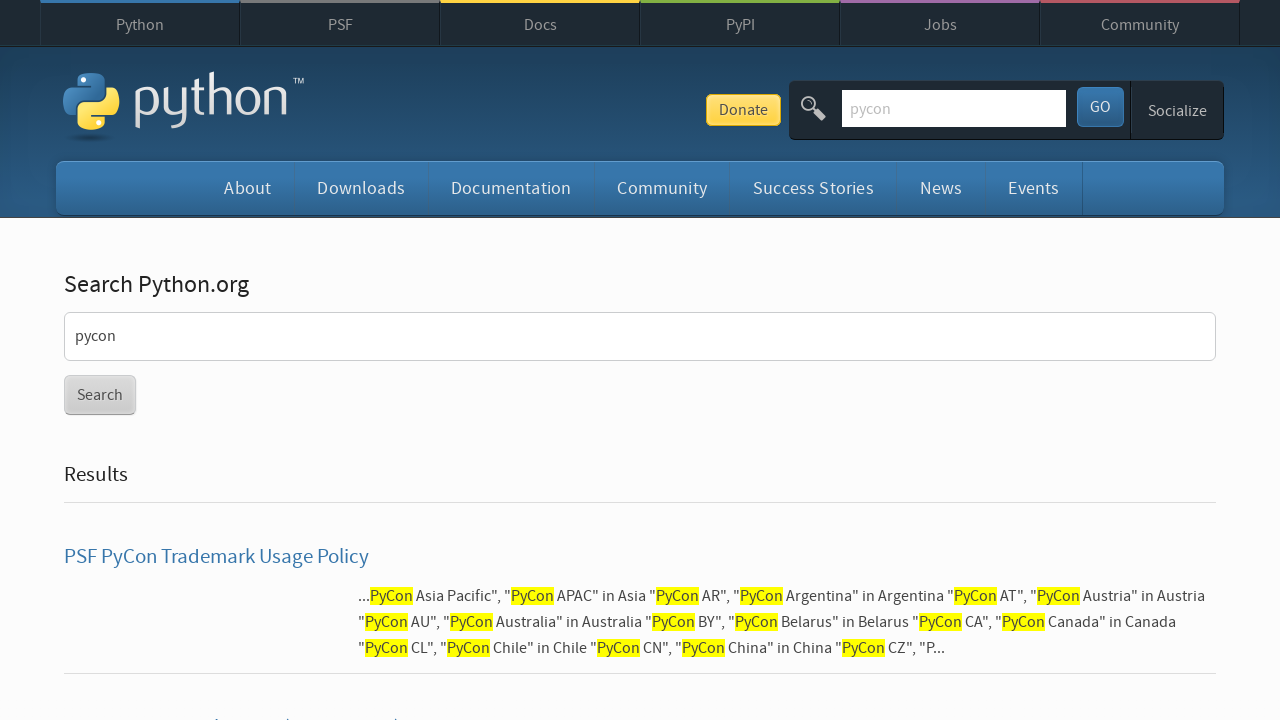

Verified search results are not empty
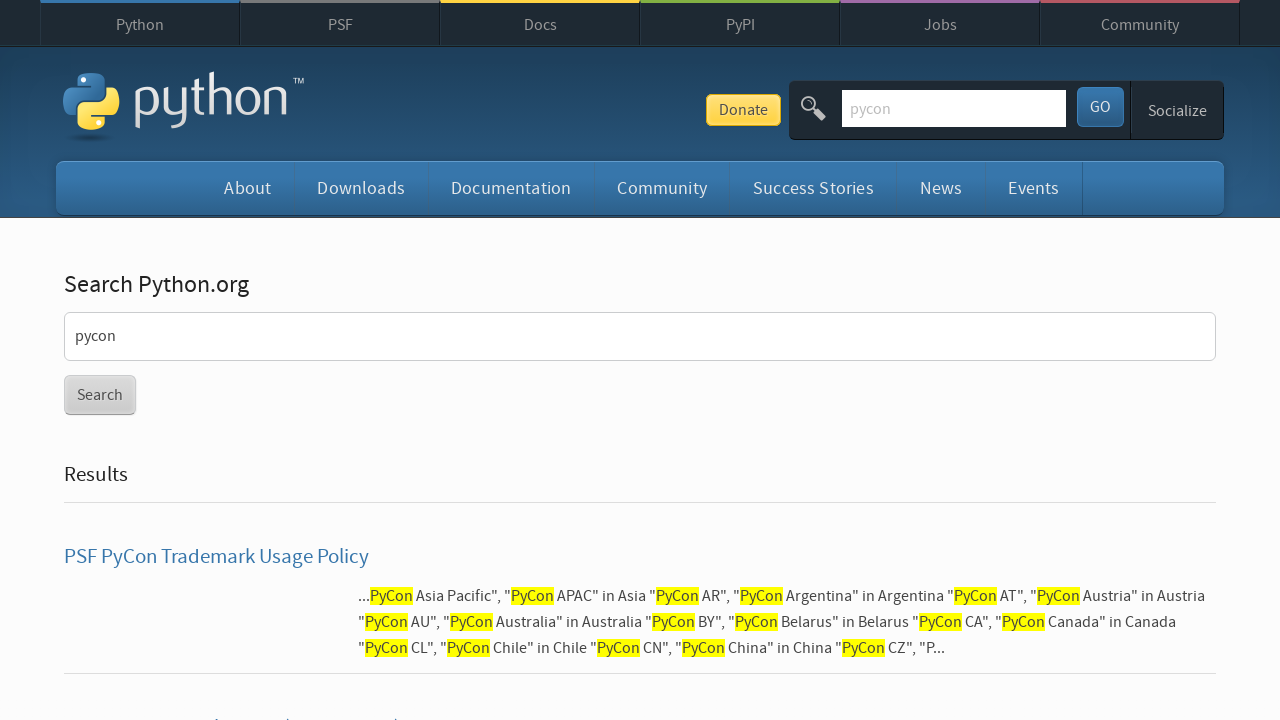

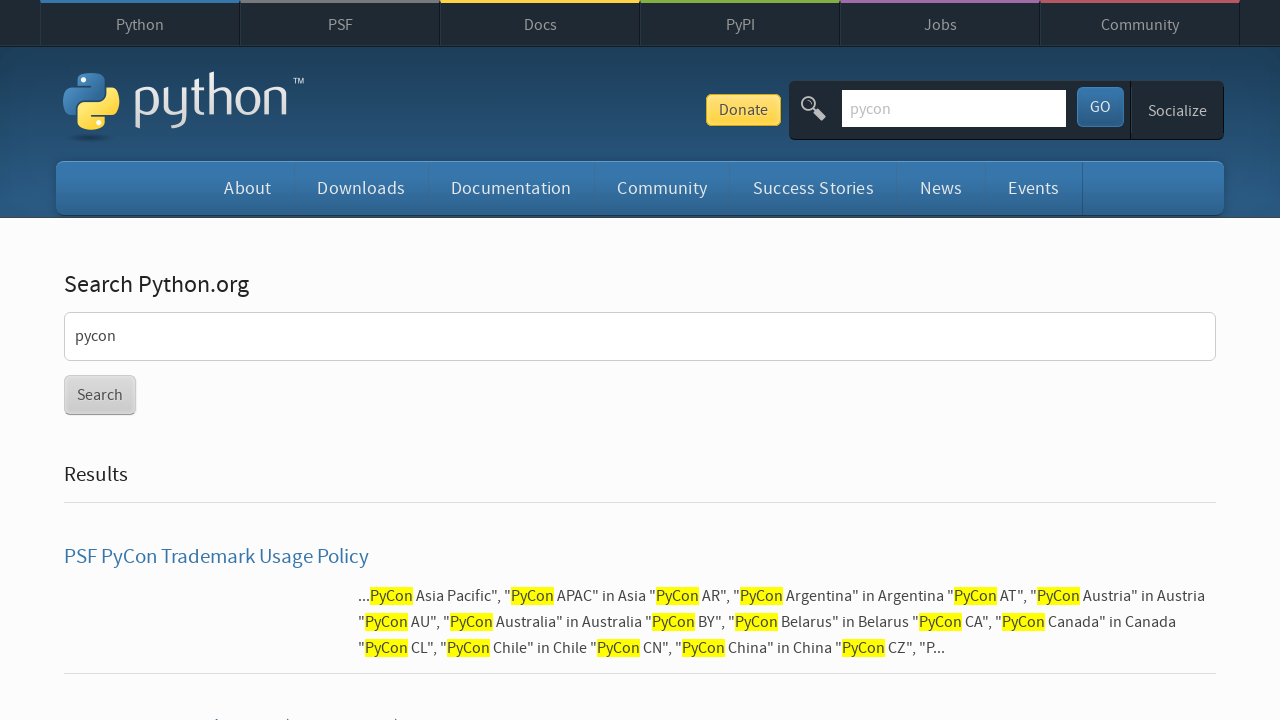